Navigates to Rahul Shetty Academy website and verifies the page loads by checking title and URL

Starting URL: https://rahulshettyacademy.com/

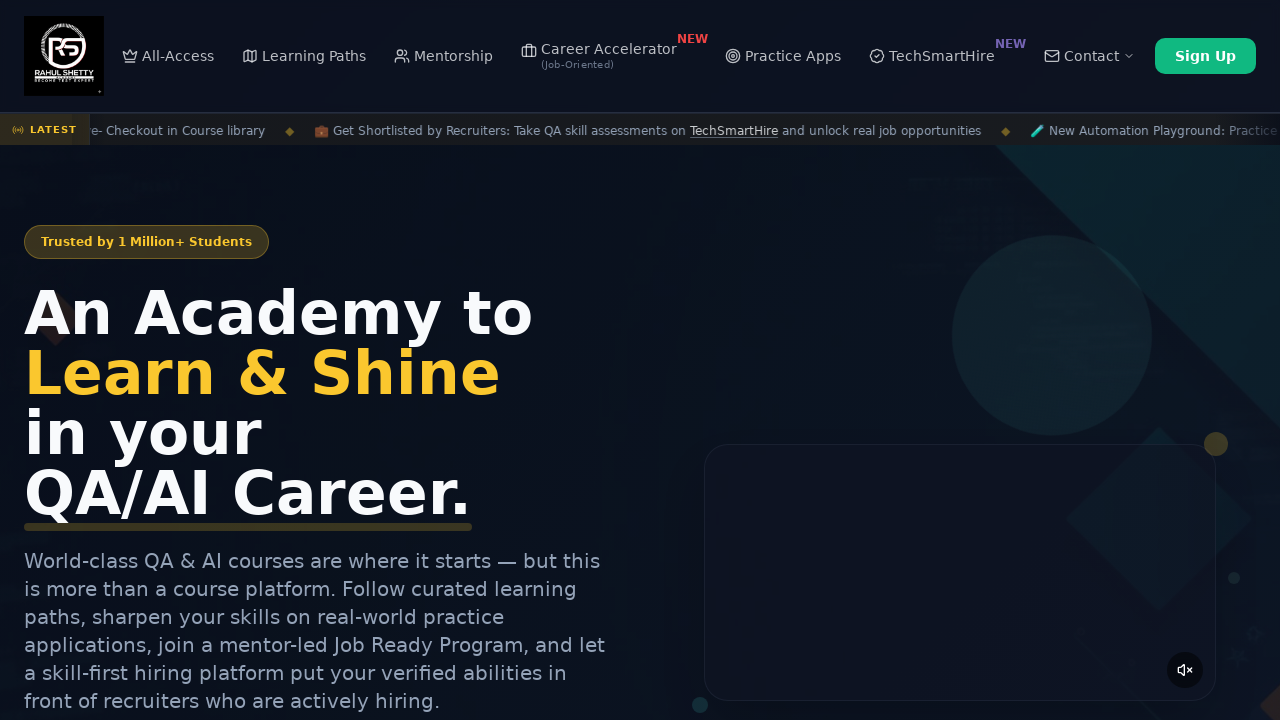

Navigated to Rahul Shetty Academy website
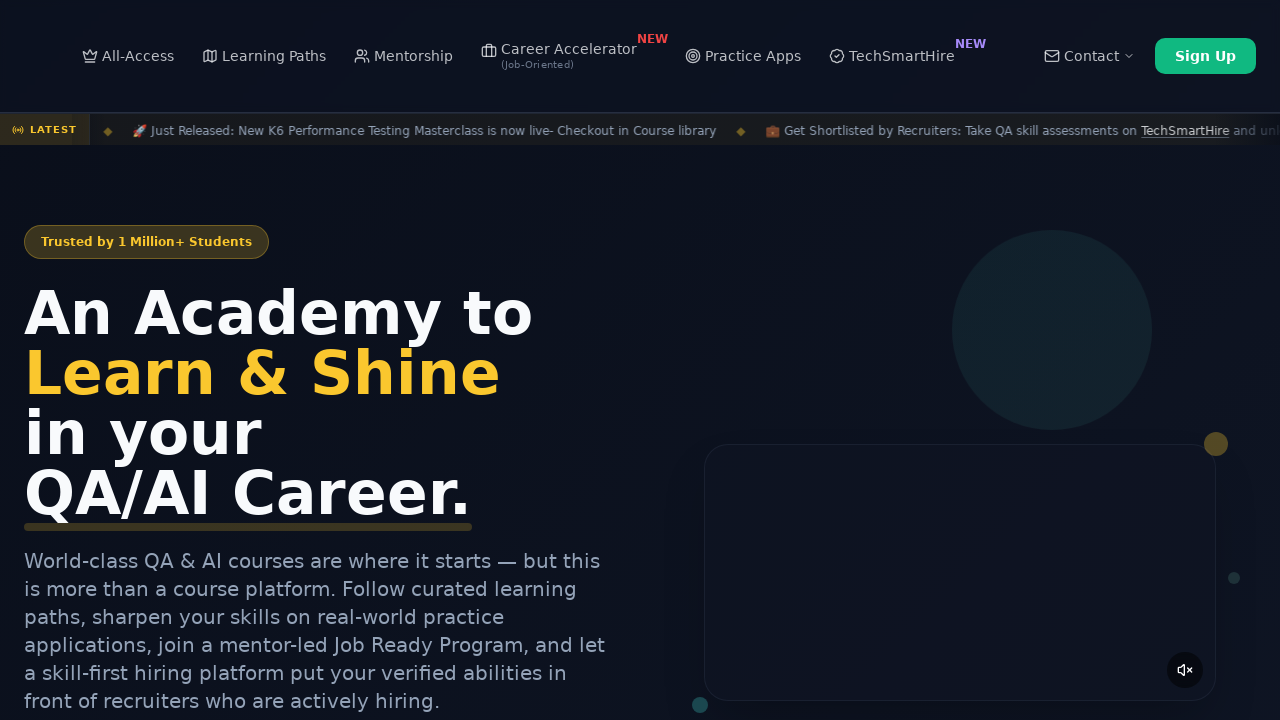

Retrieved page title: Rahul Shetty Academy | QA Automation, Playwright, AI Testing & Online Training
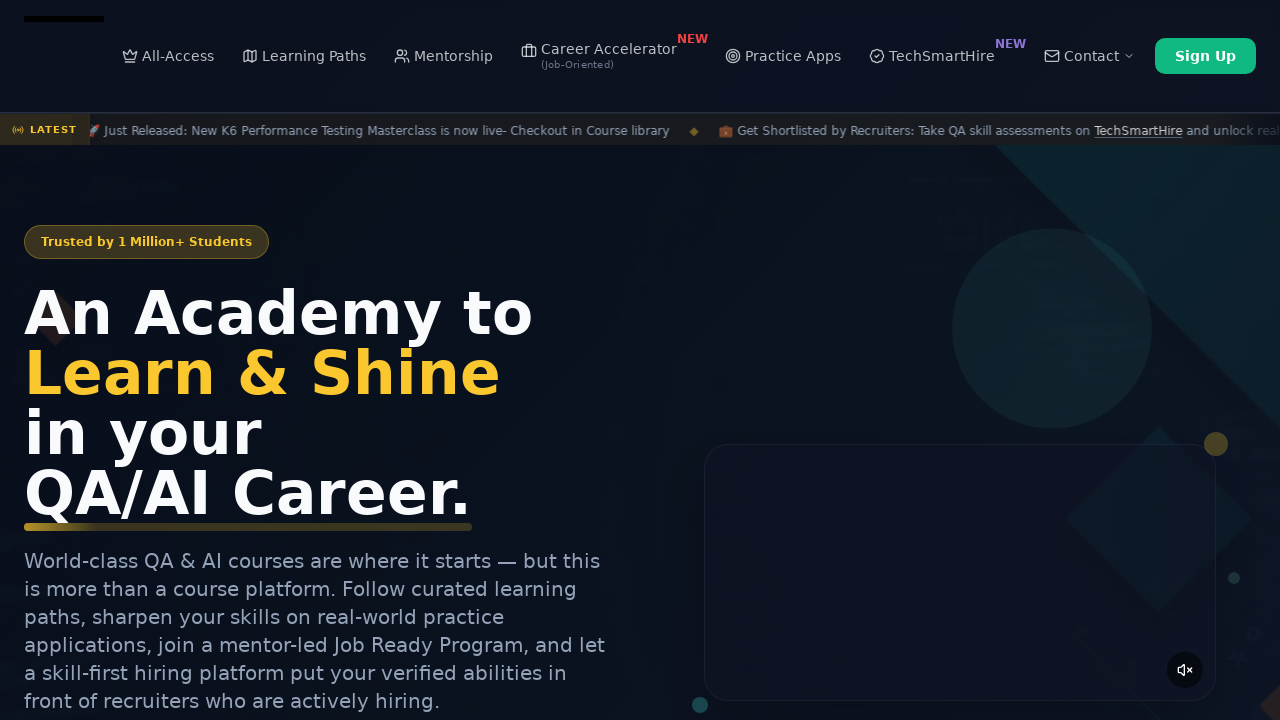

Retrieved current URL: https://rahulshettyacademy.com/
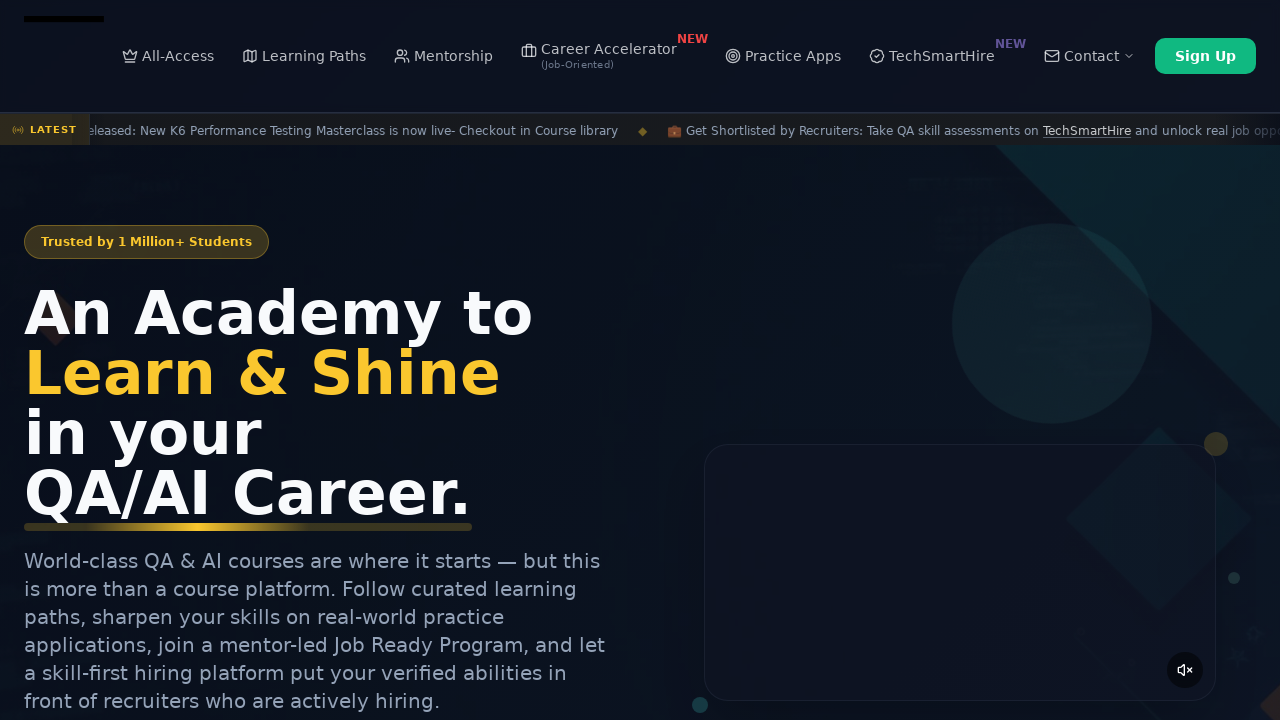

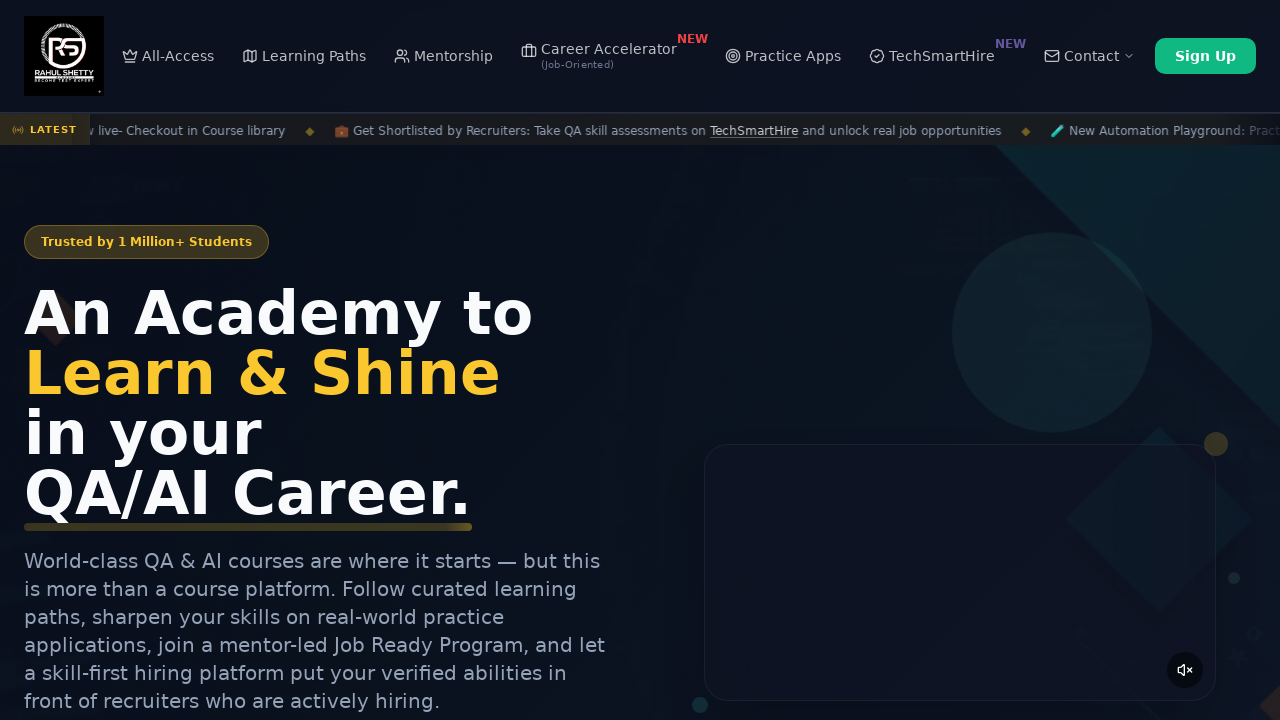